Navigates to BrowserStack homepage and verifies the page title matches the expected value

Starting URL: https://www.browserstack.com

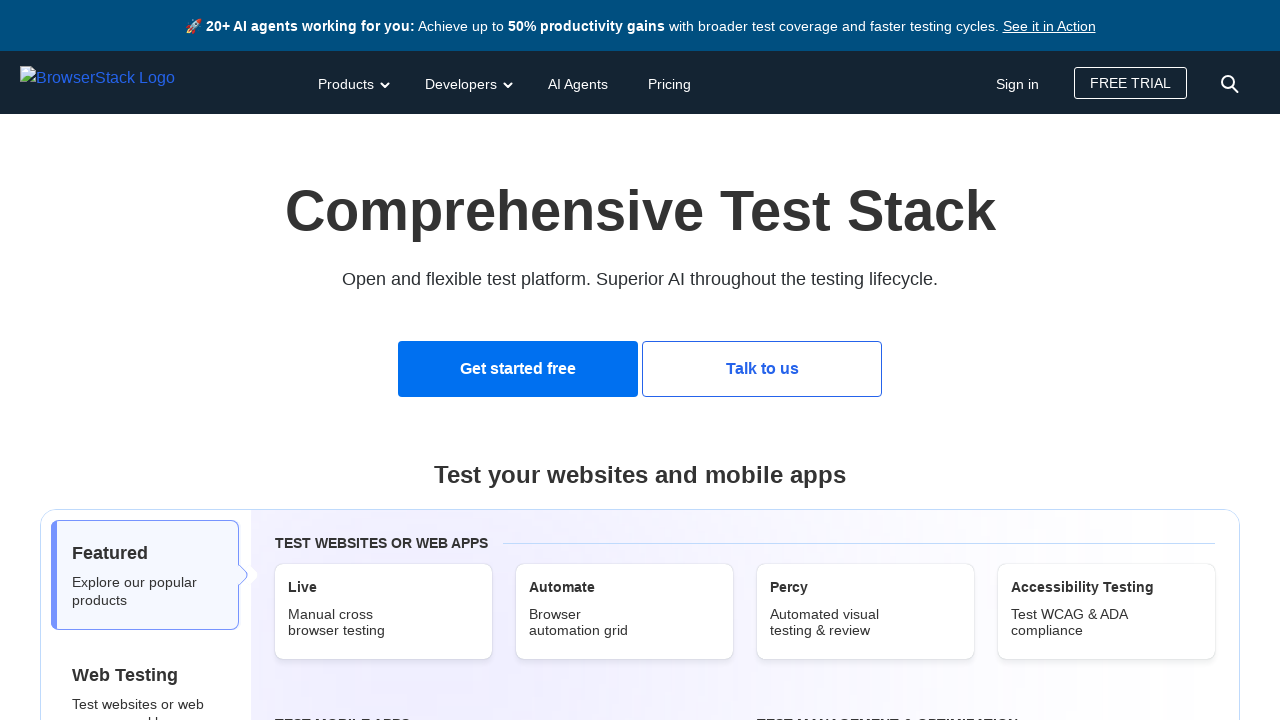

Navigated to BrowserStack homepage
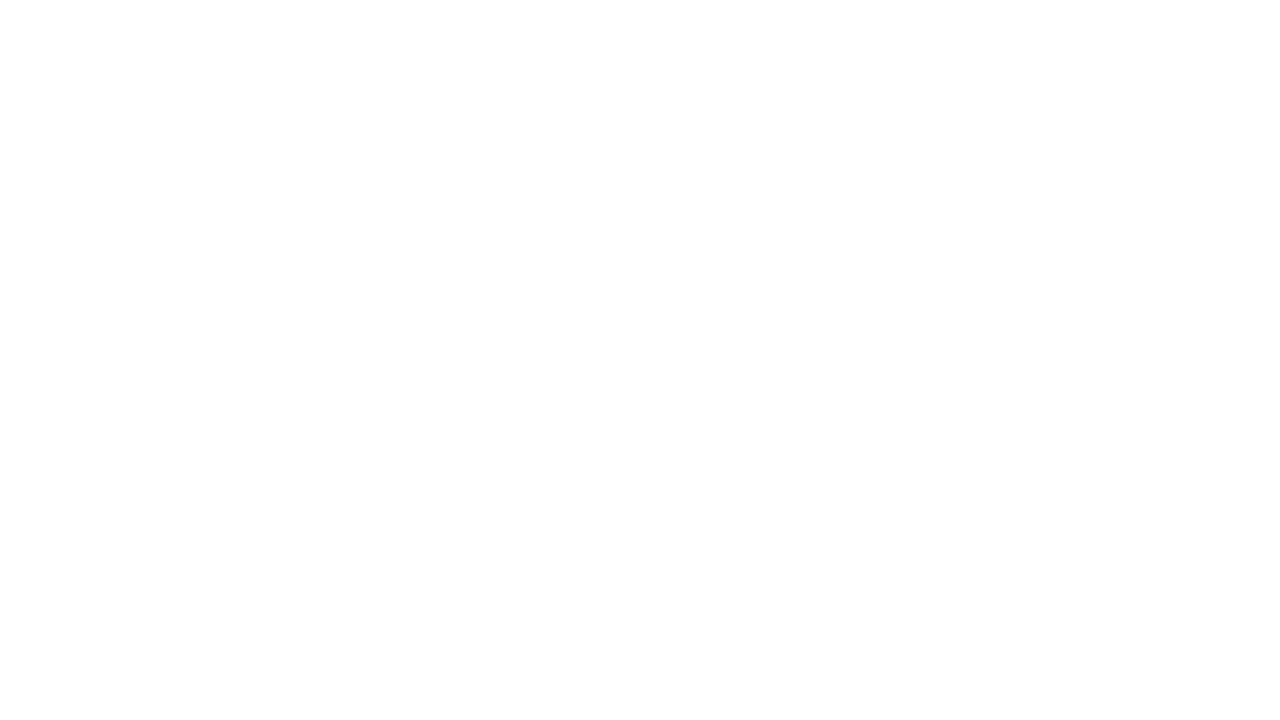

Retrieved page title
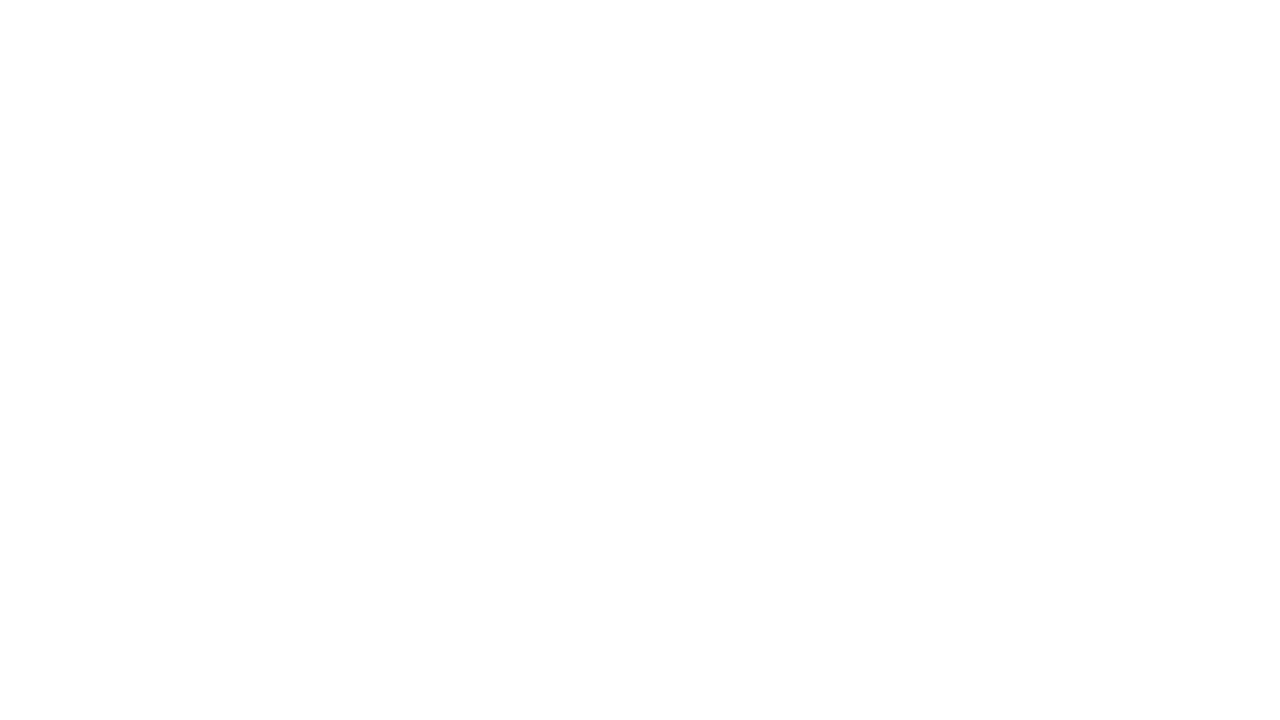

Page title verified successfully
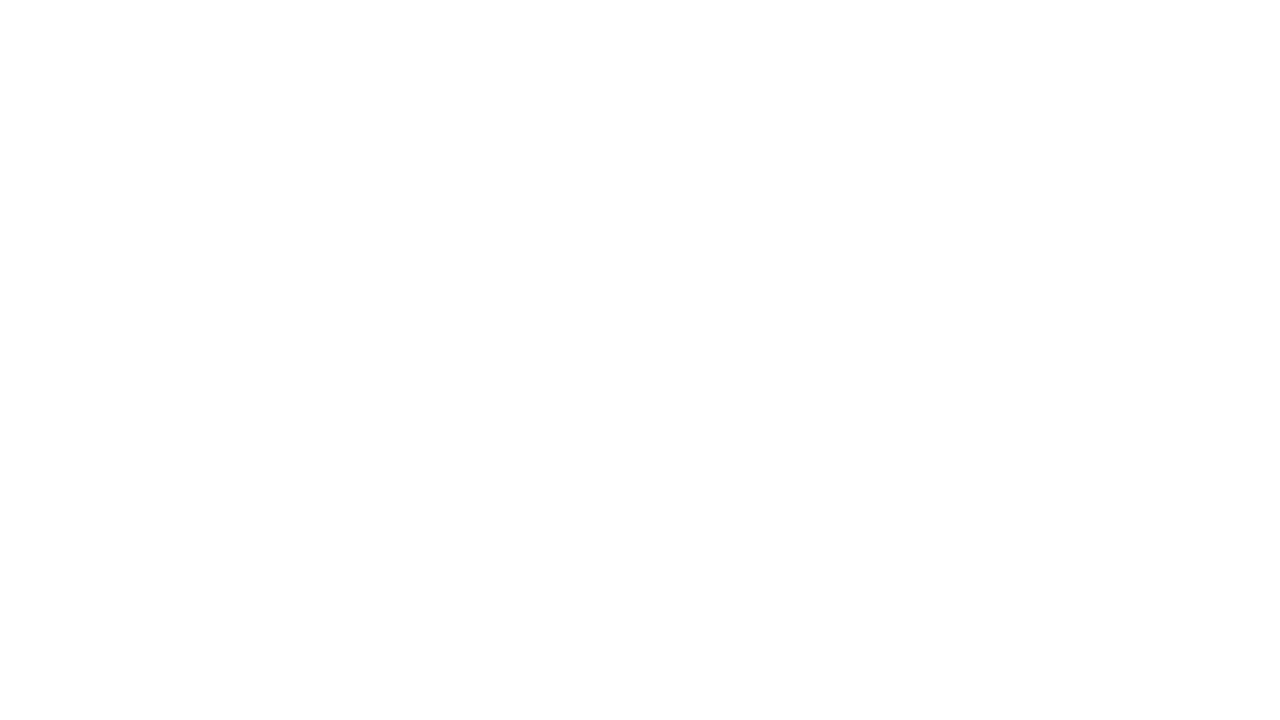

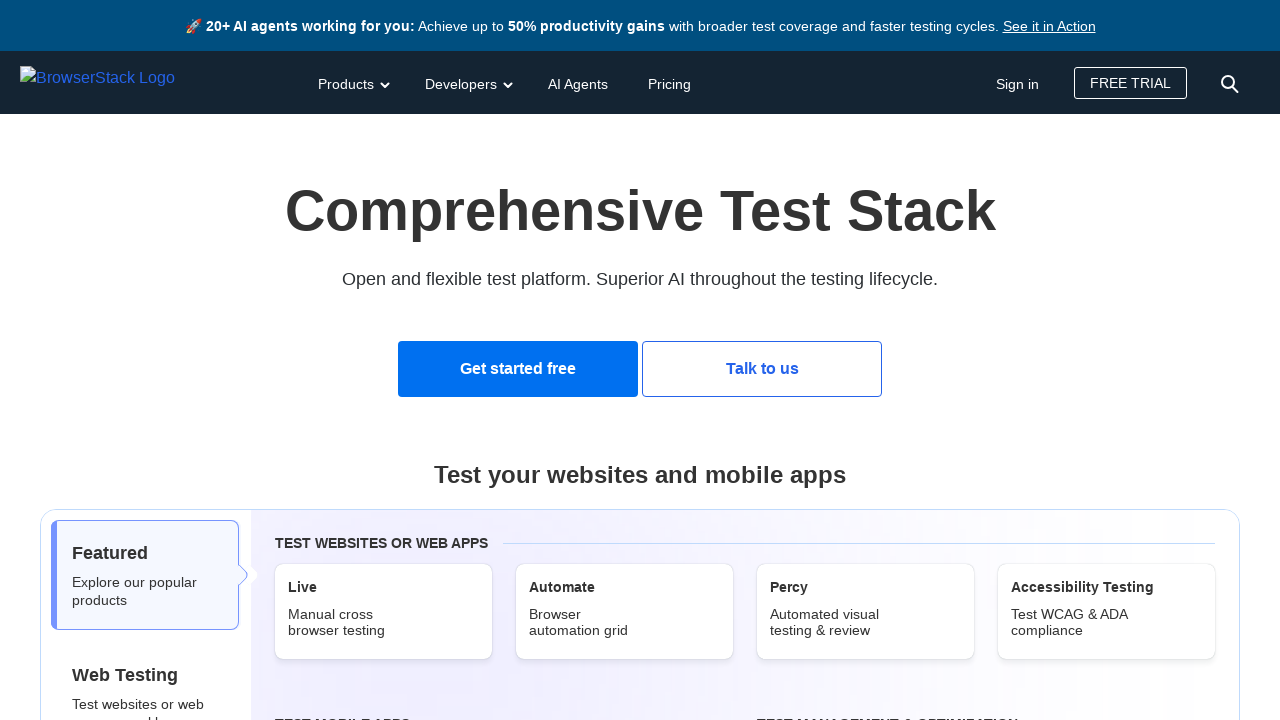